Tests JavaScript alert/prompt handling by clicking buttons that trigger prompts, entering text into them, and accepting the dialogs

Starting URL: http://only-testing-blog.blogspot.com/2014/01/textbox.html

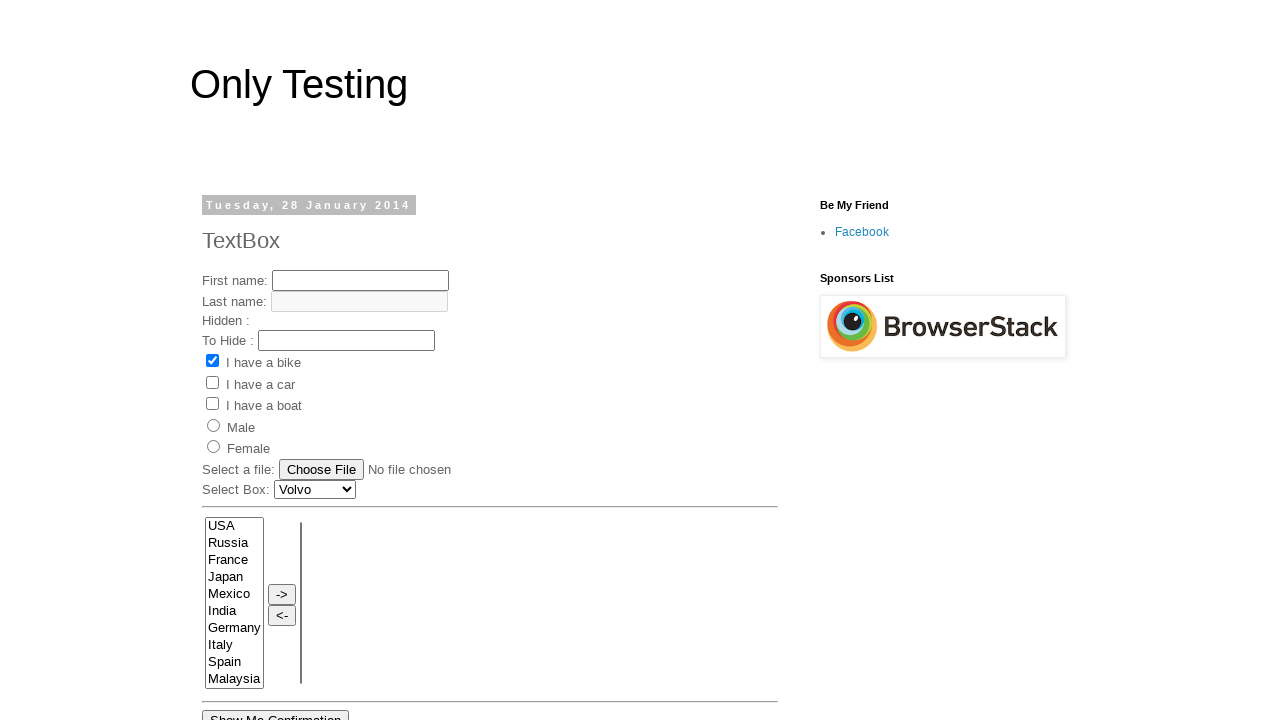

Set up dialog handler for first prompt
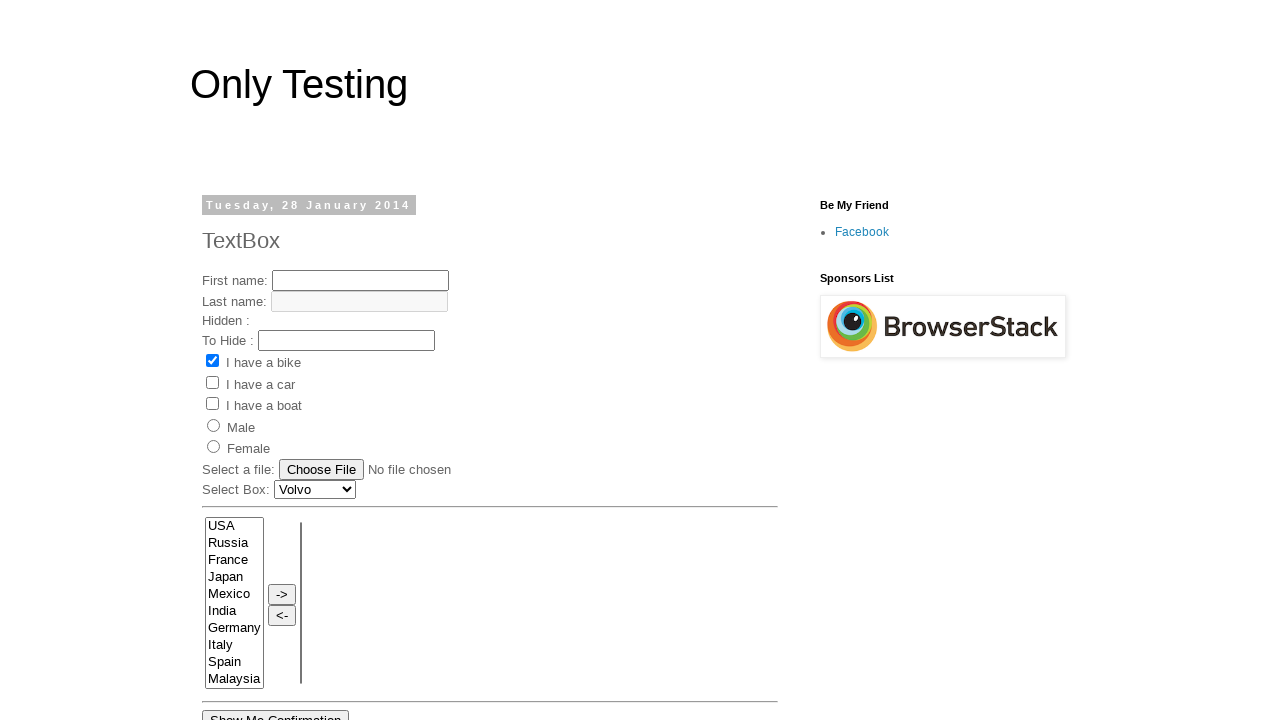

Clicked button to trigger first prompt dialog at (364, 360) on xpath=//*[@id='post-body-4292417847084983089']/div[1]/button[2]
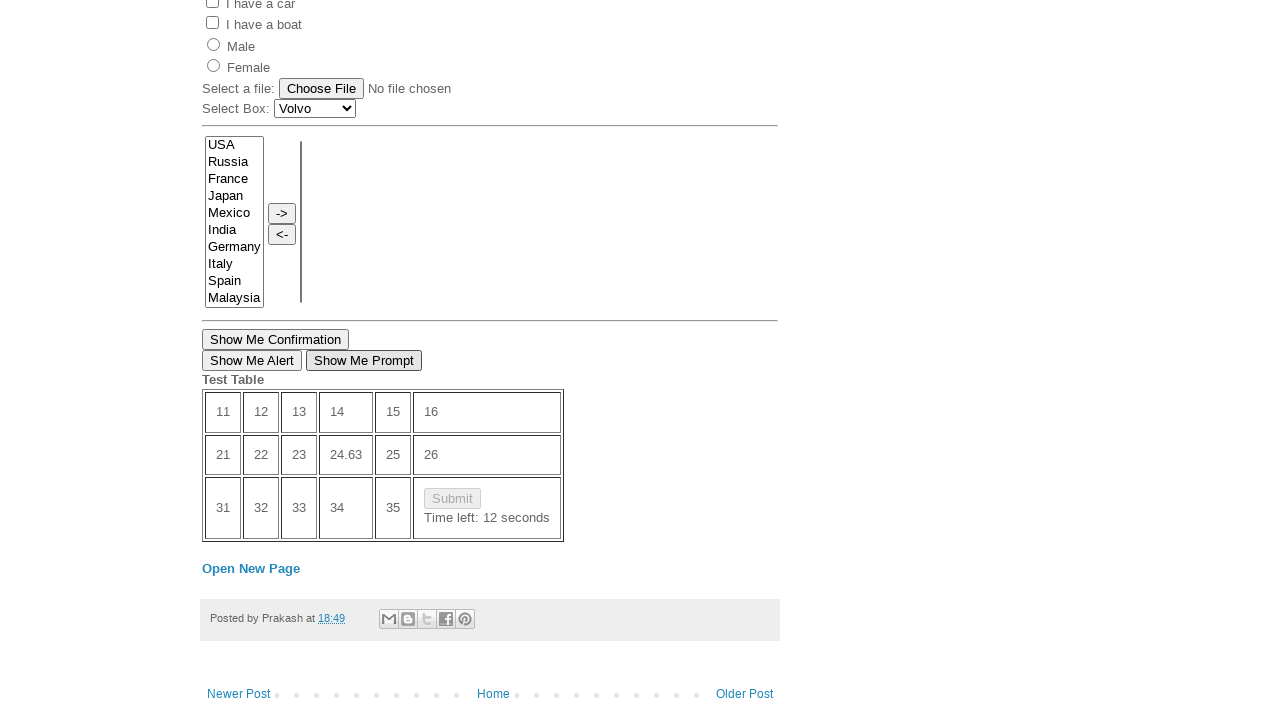

Waited for first dialog to be handled
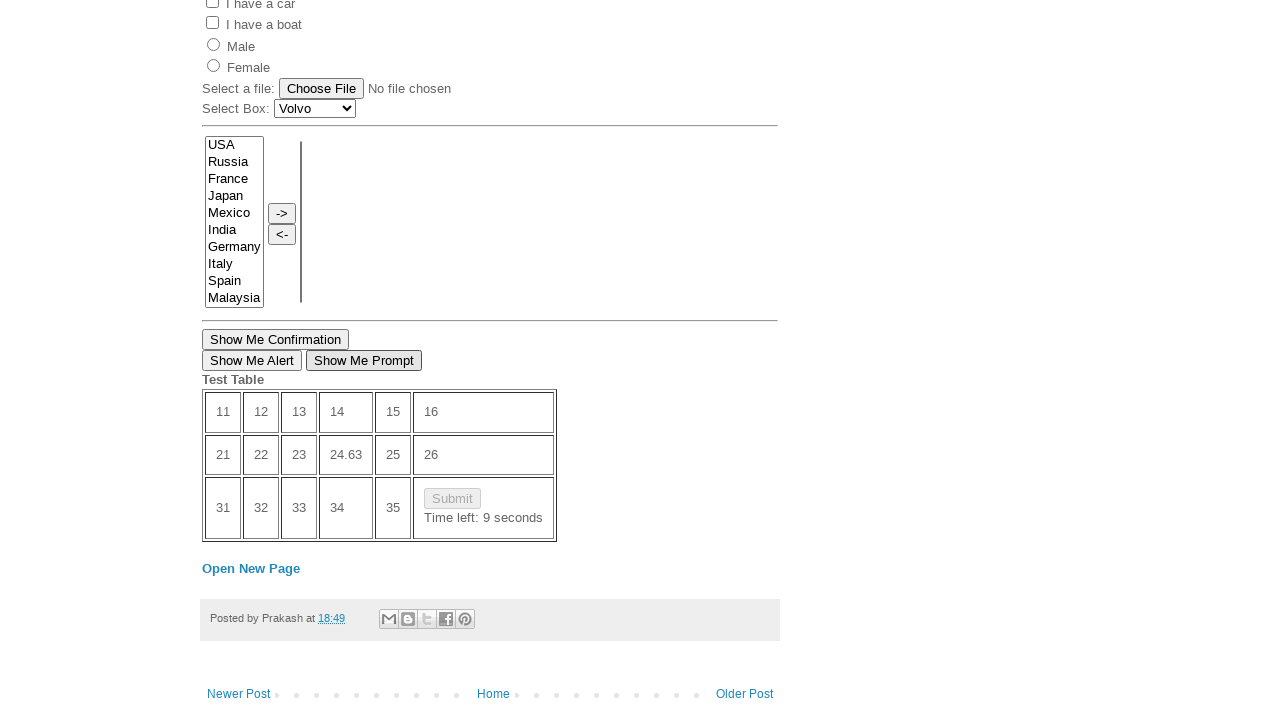

Set up dialog handler for second prompt
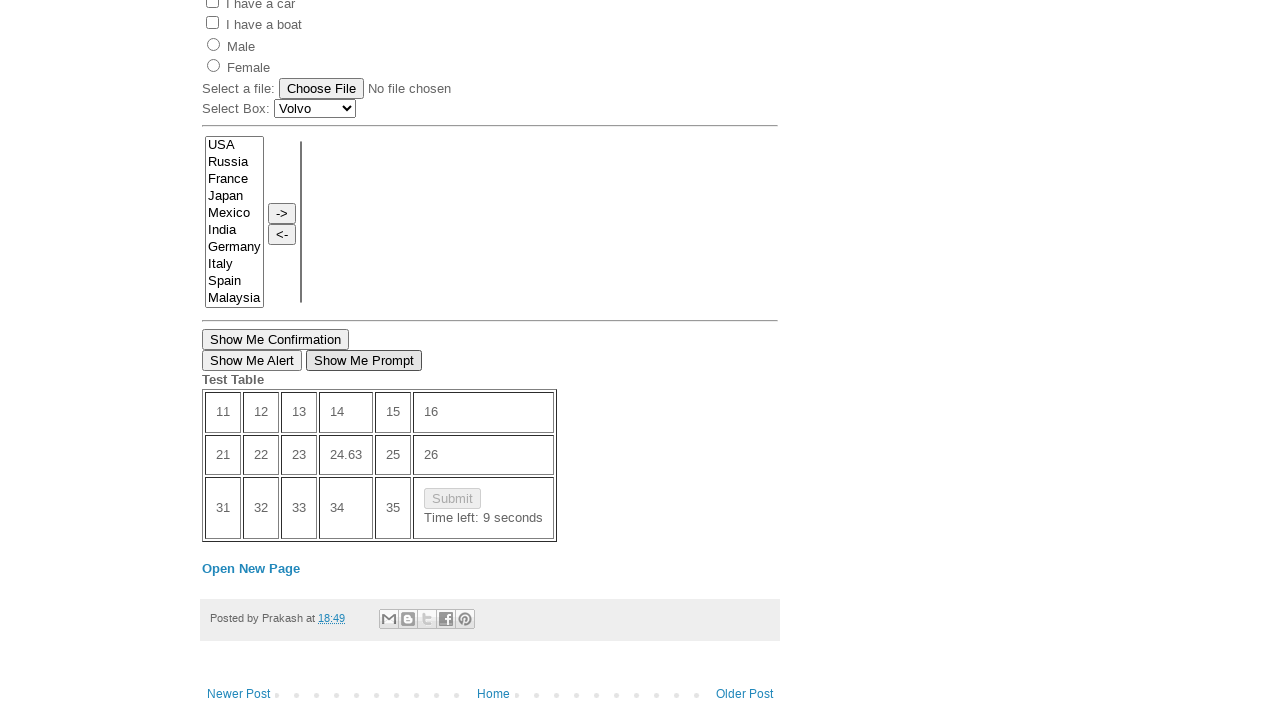

Clicked button to trigger second prompt dialog at (364, 360) on xpath=//*[@id='post-body-4292417847084983089']/div[1]/button[2]
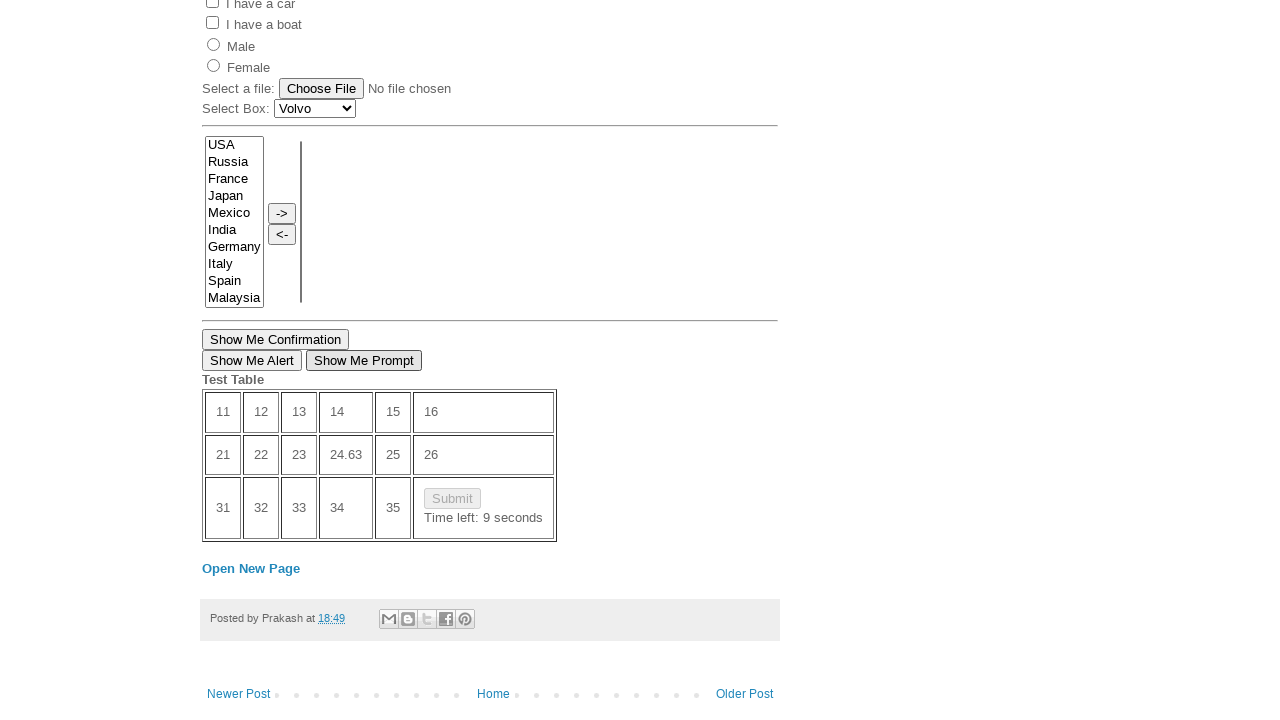

Waited for second dialog to be handled
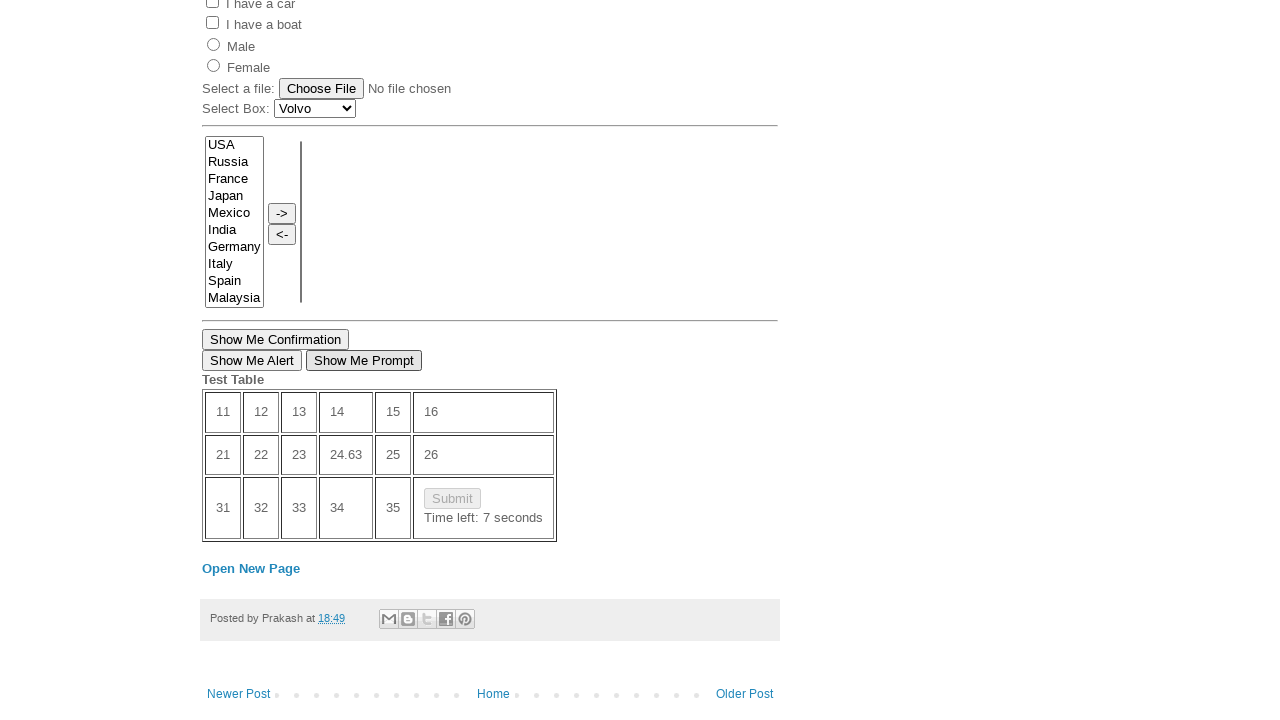

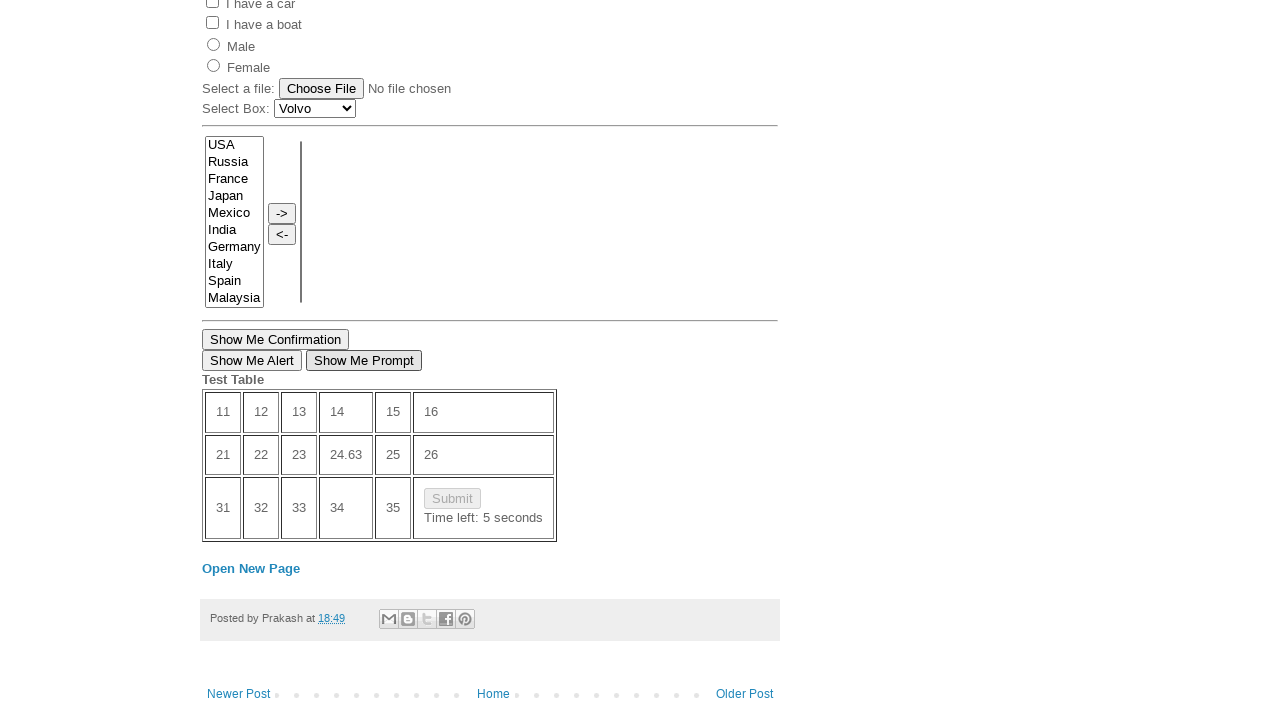